Tests slider functionality by locating the slider handle element and moving it to 50% position using JavaScript execution

Starting URL: https://demo.automationtesting.in/Slider.html

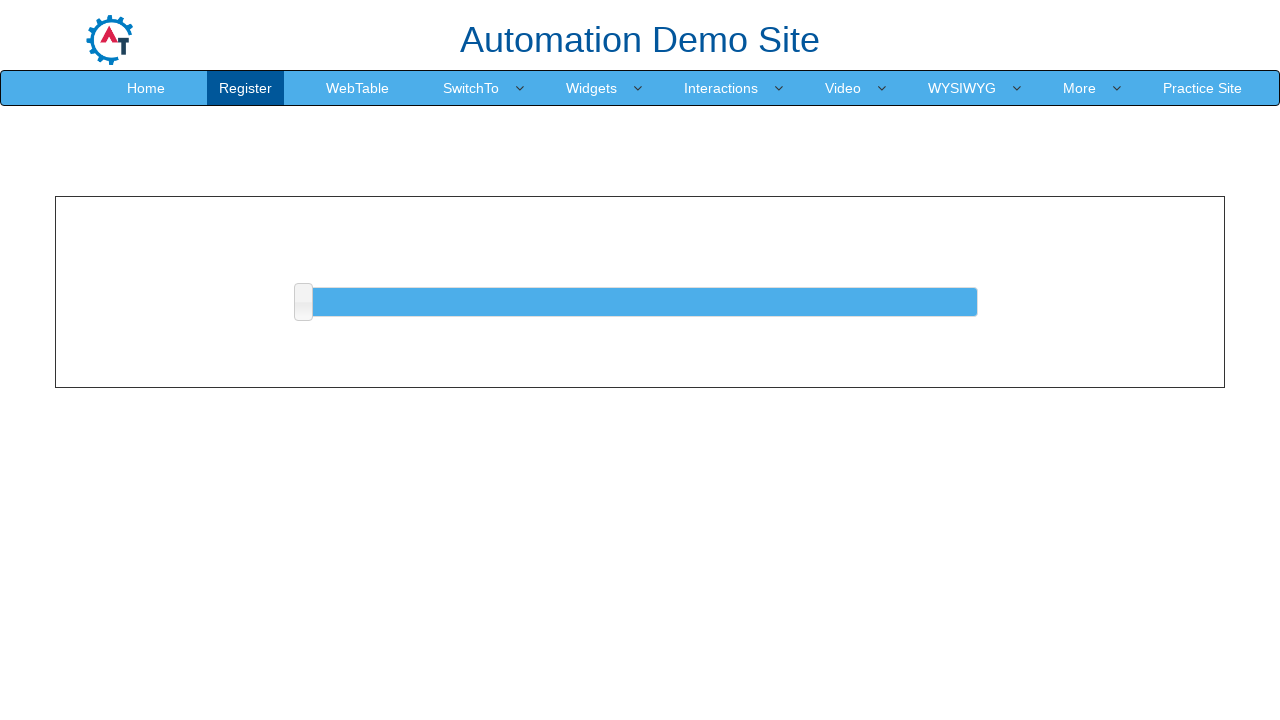

Located the slider handle element
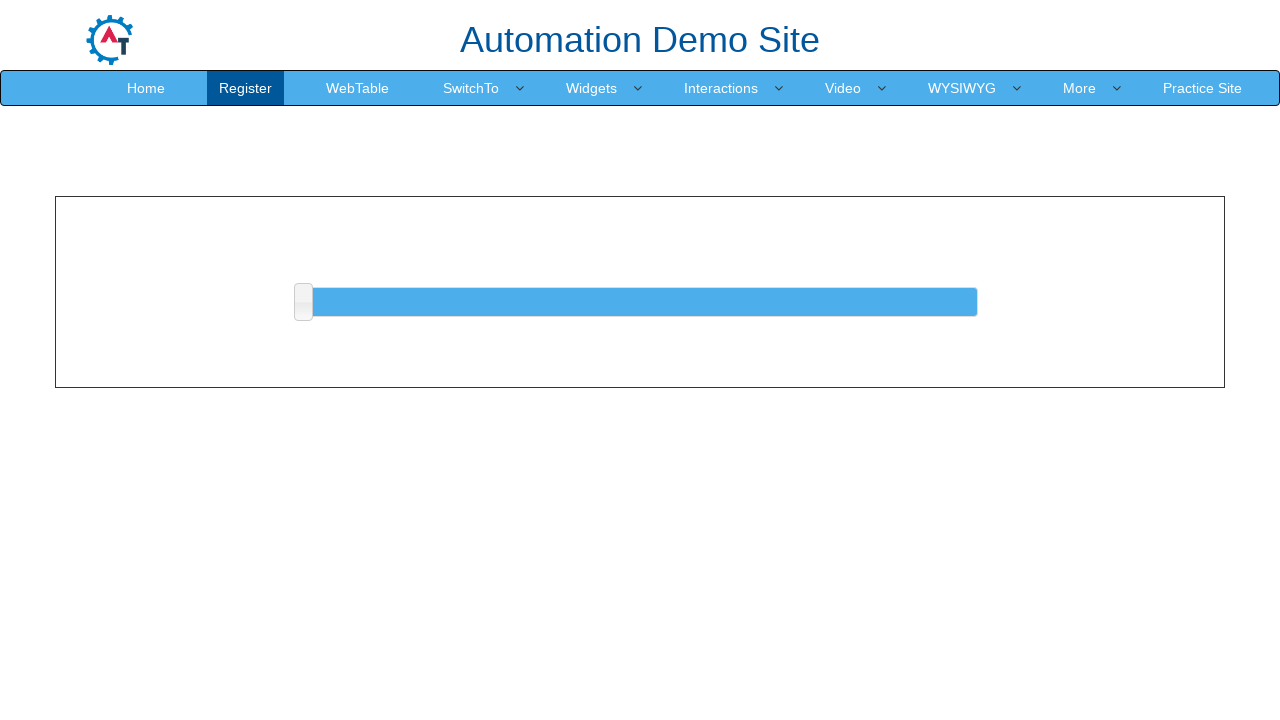

Slider handle became visible
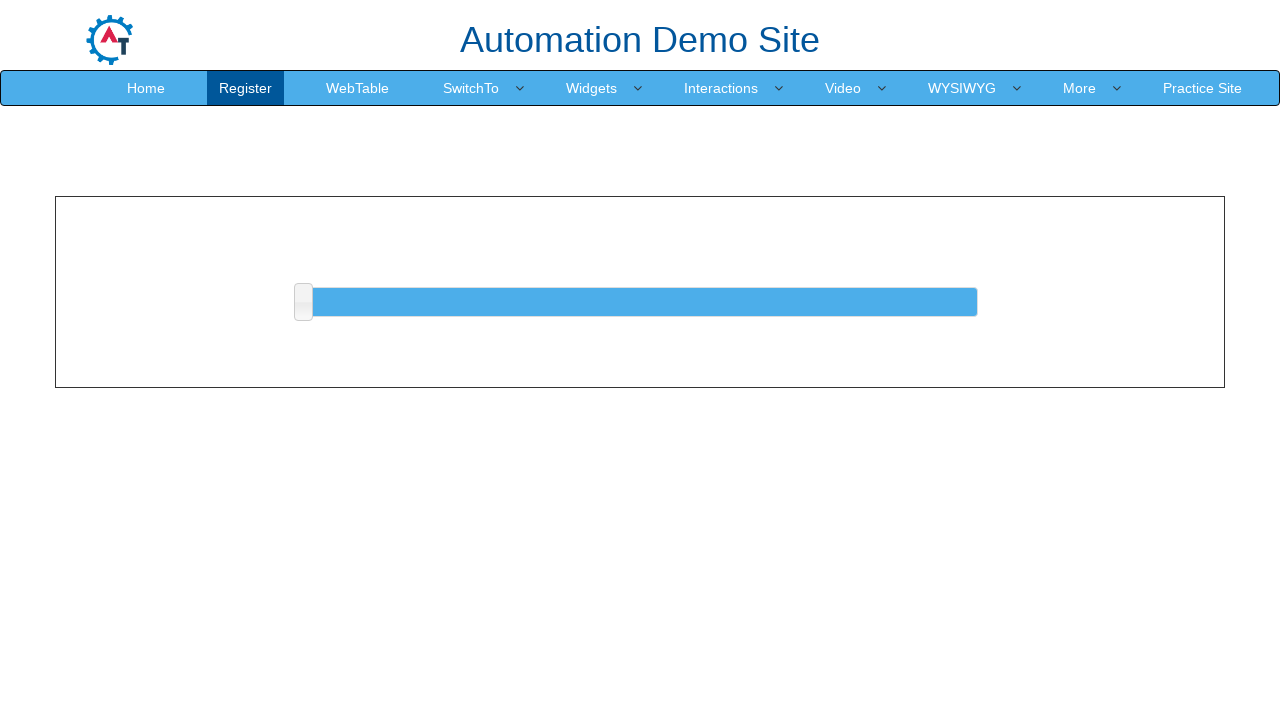

Moved slider handle to 50% position using JavaScript
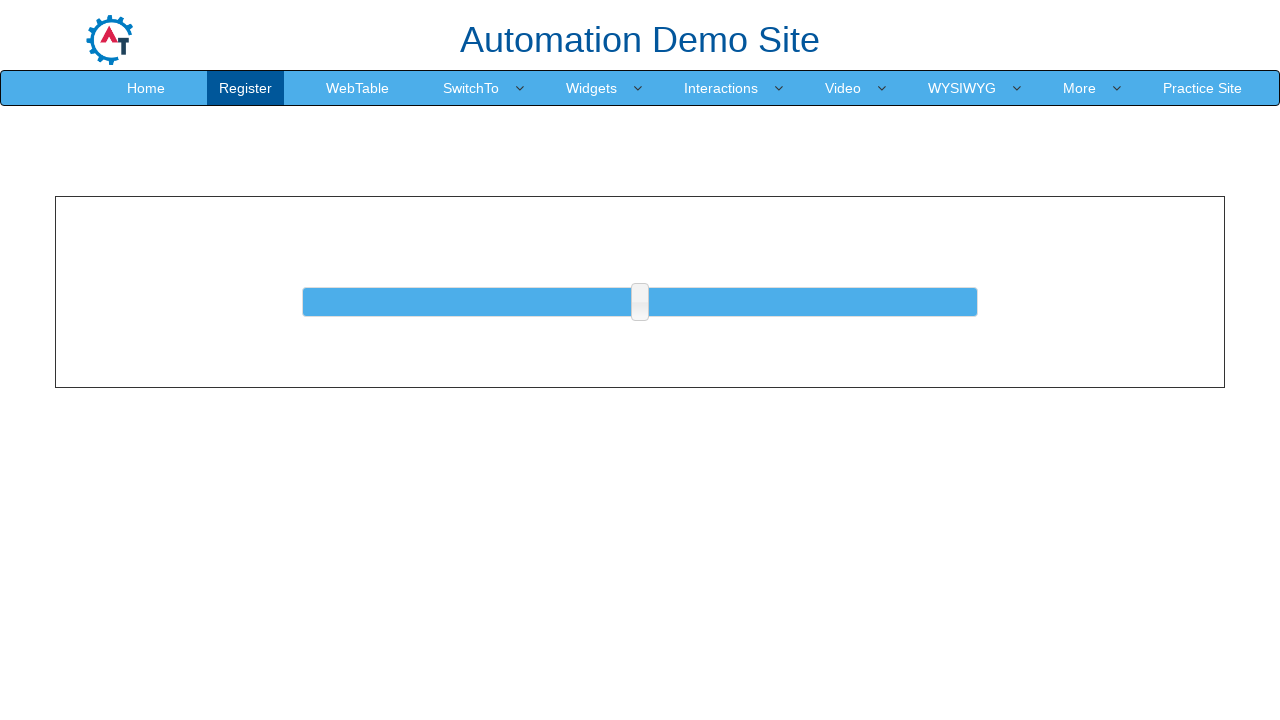

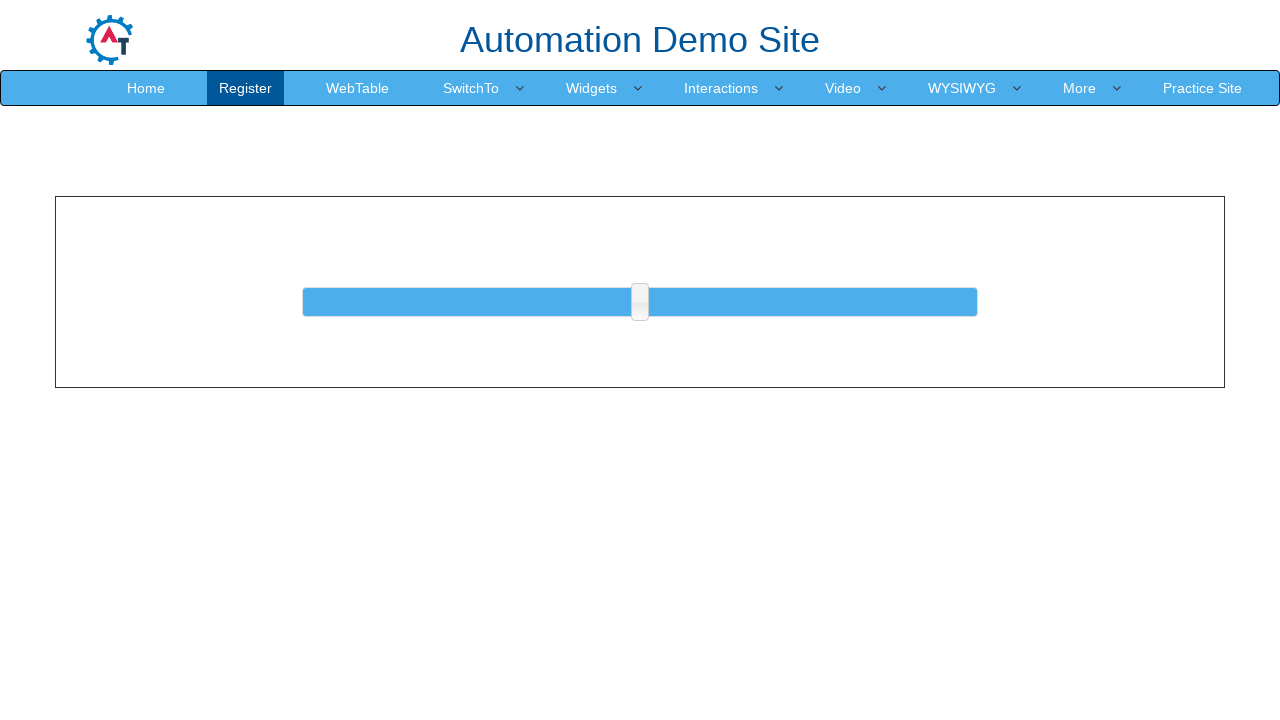